Tests dropdown selection using Playwright's select_option method to choose "Option 1" by visible text and verifies the selection.

Starting URL: https://the-internet.herokuapp.com/dropdown

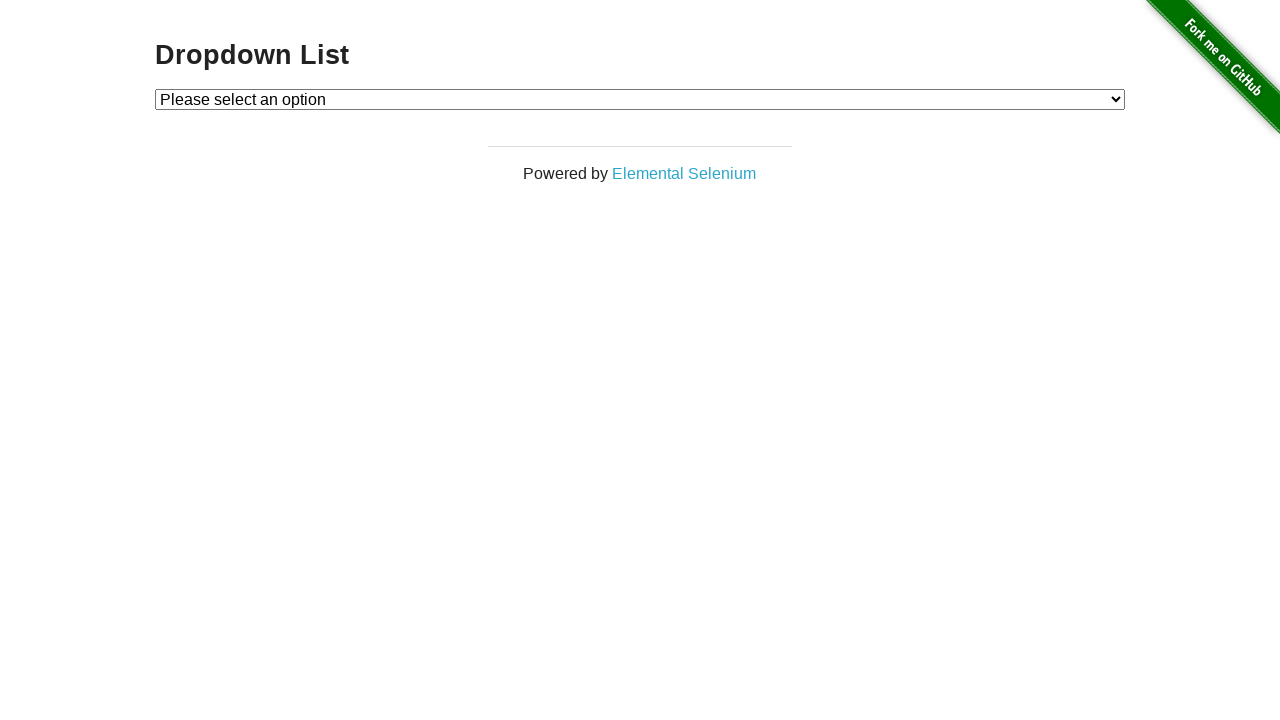

Waited for dropdown element to be available
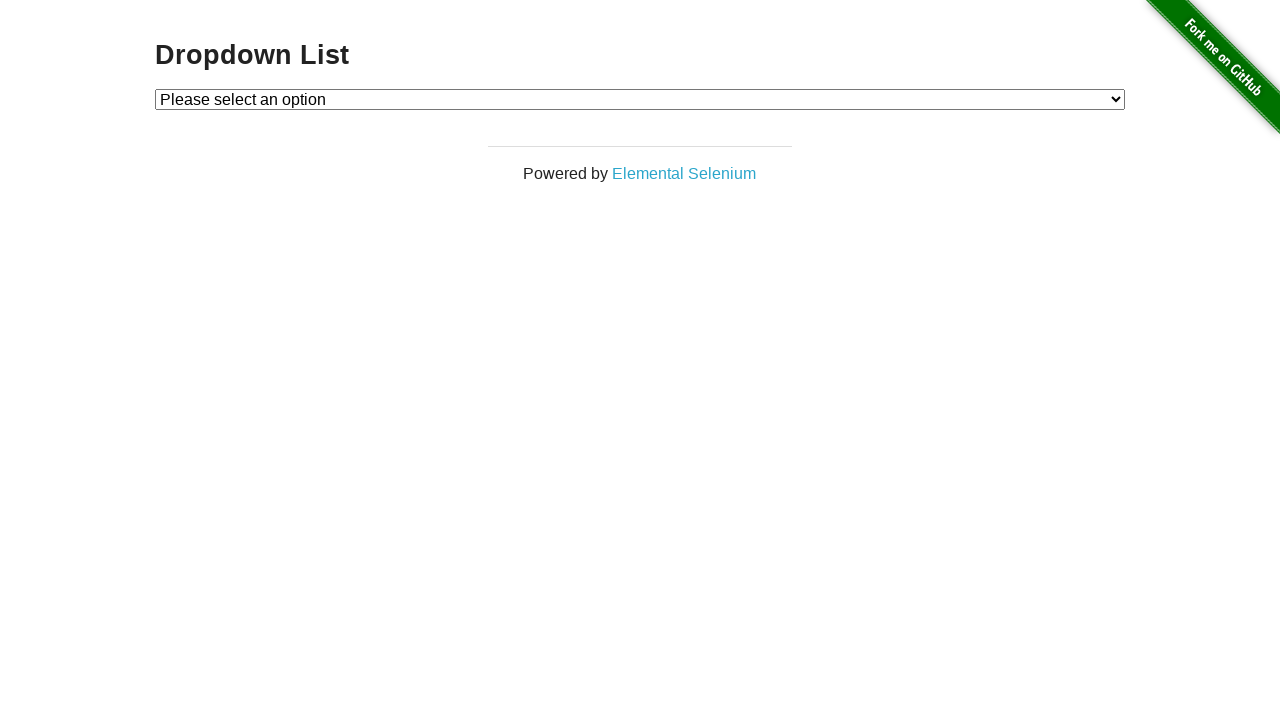

Selected 'Option 1' from dropdown by visible text on #dropdown
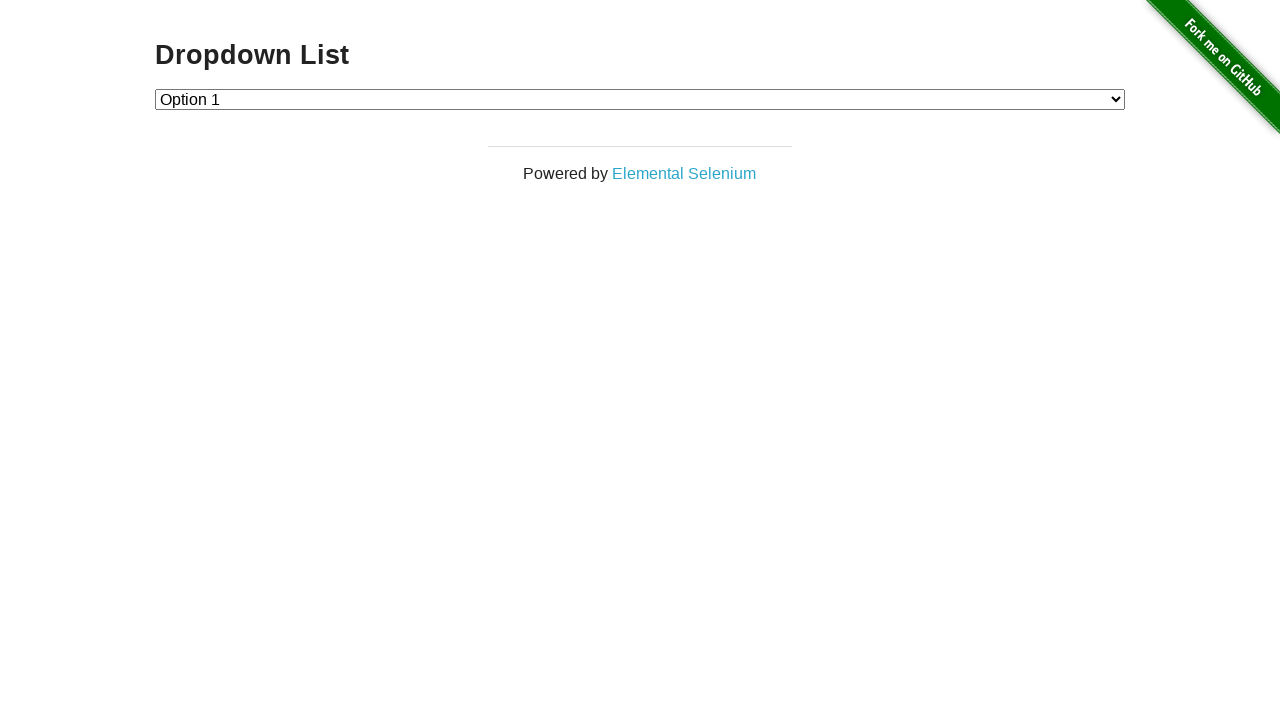

Retrieved selected option text from dropdown
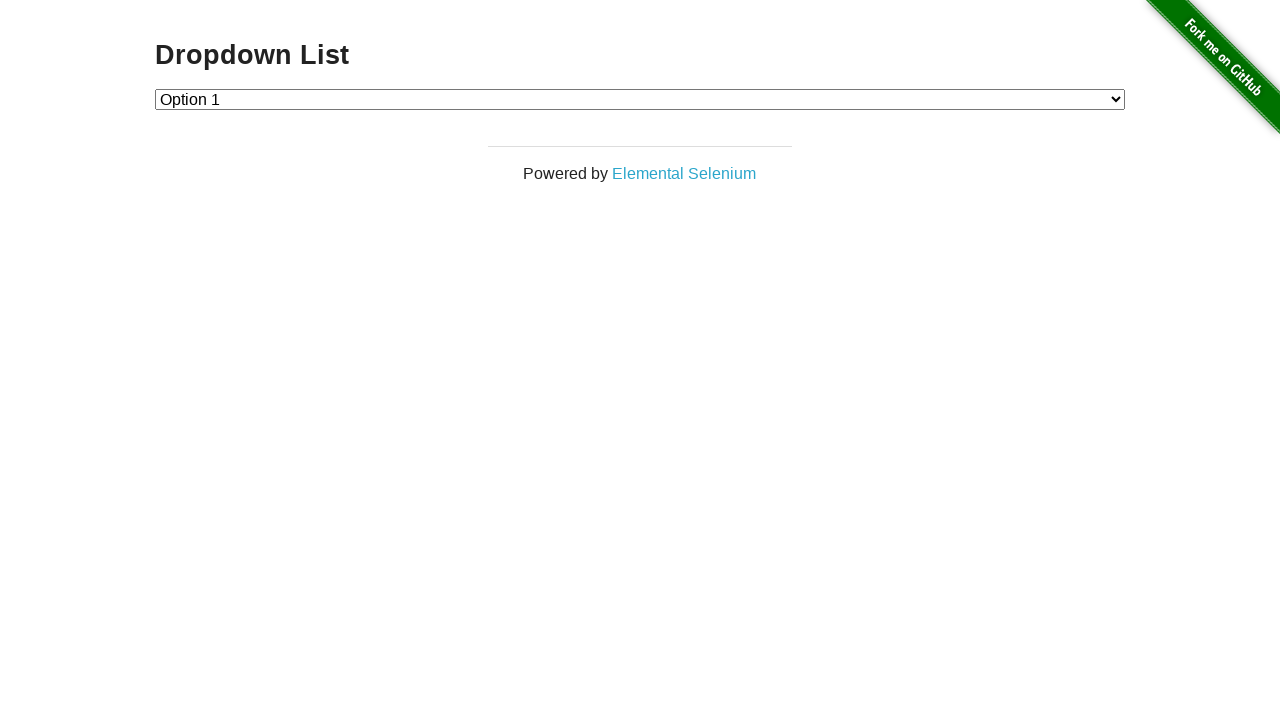

Verified that 'Option 1' was correctly selected in dropdown
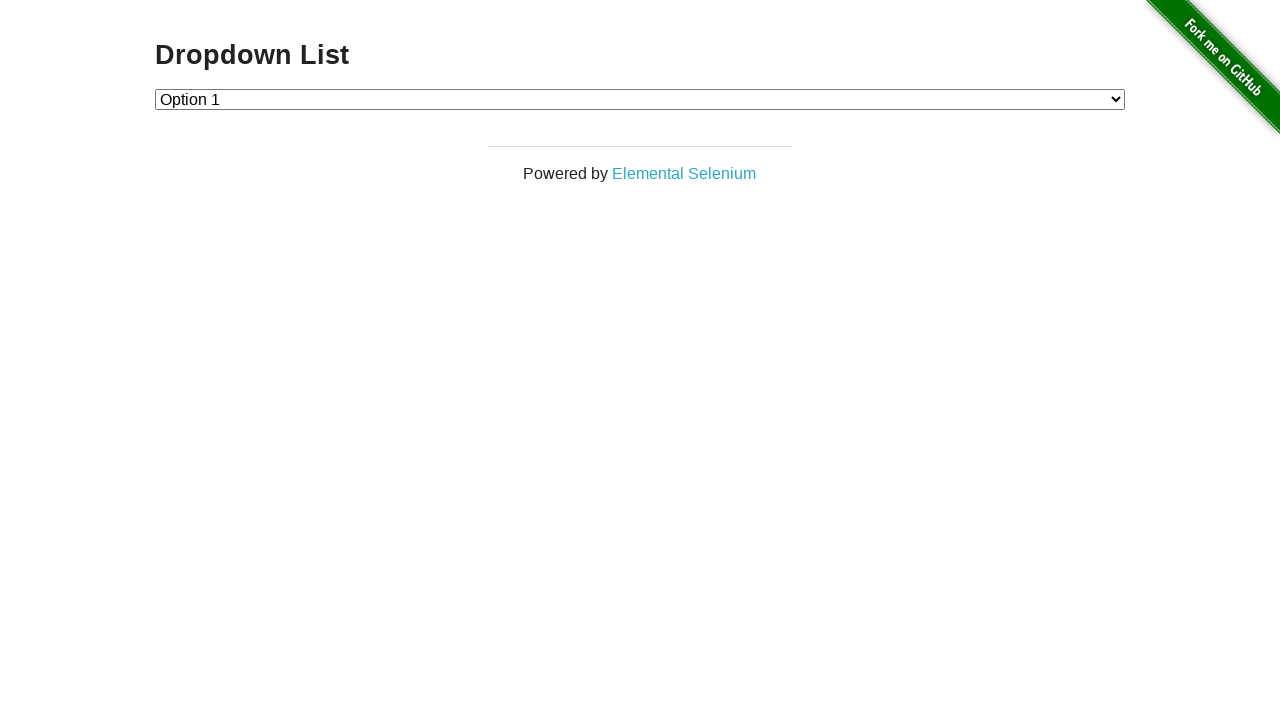

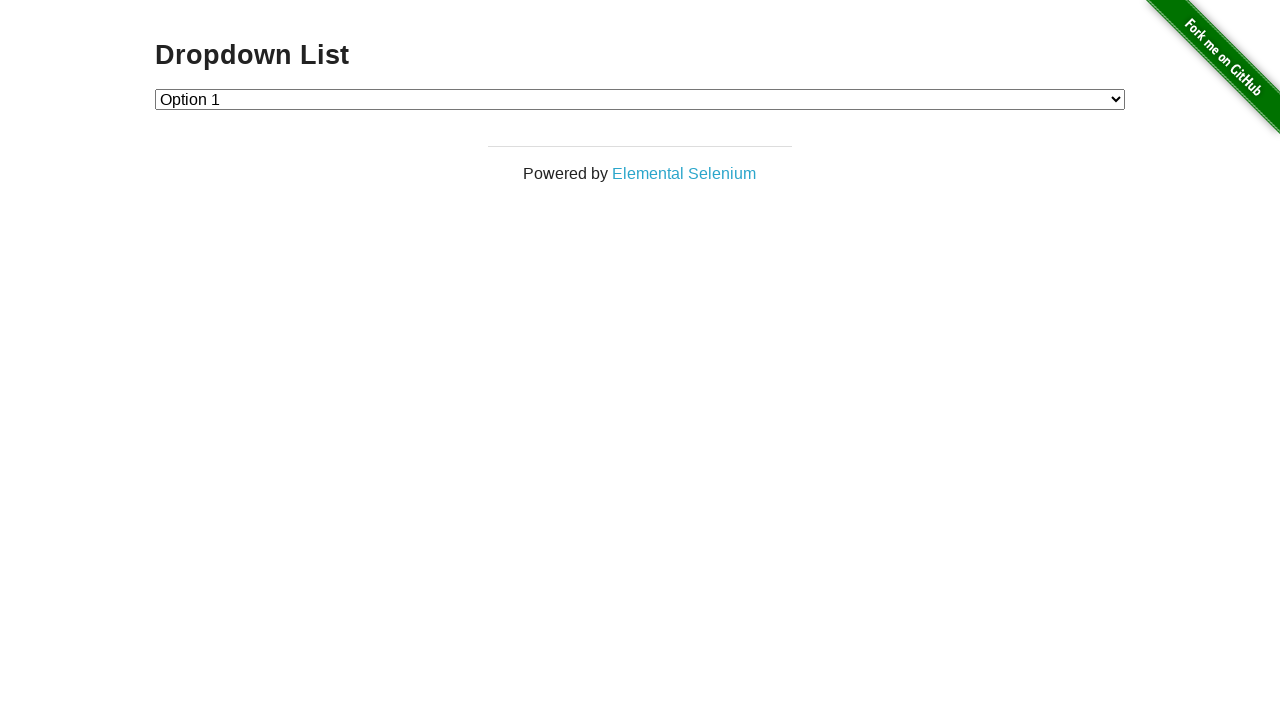